Tests the first JavaScript Alert by clicking the button, verifying the alert text, and accepting it

Starting URL: https://the-internet.herokuapp.com/javascript_alerts

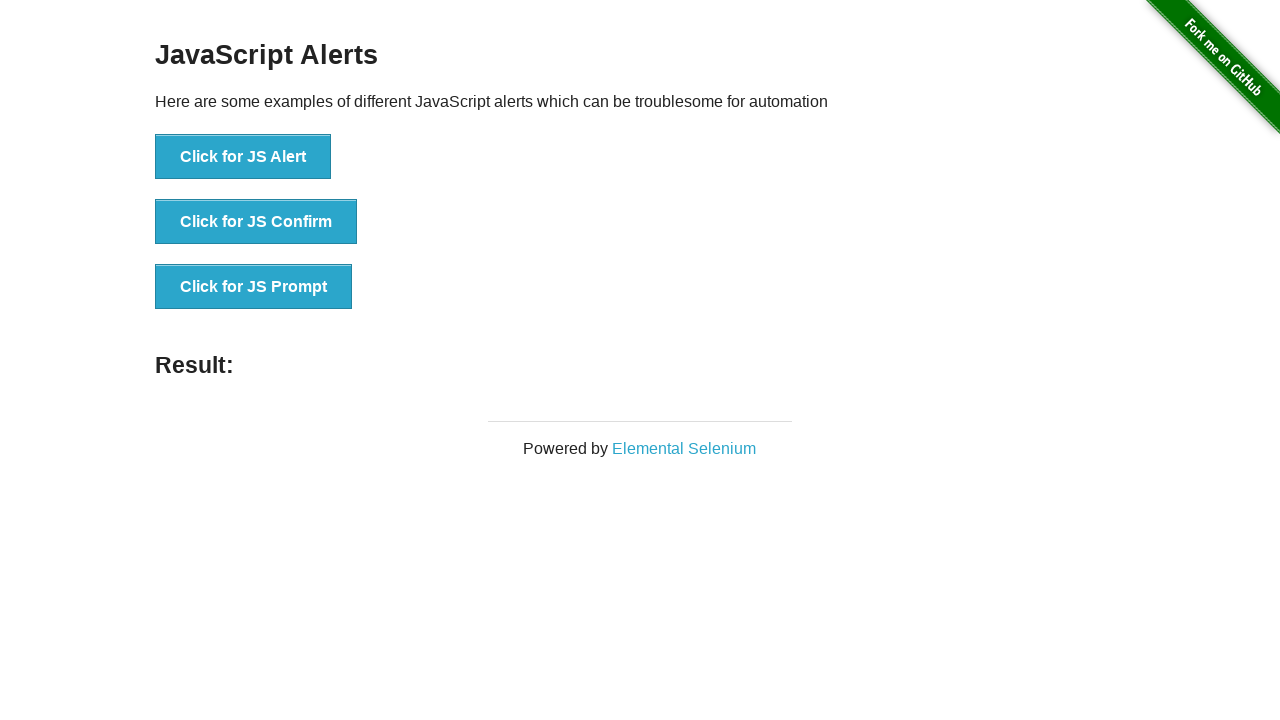

Navigated to JavaScript Alerts page
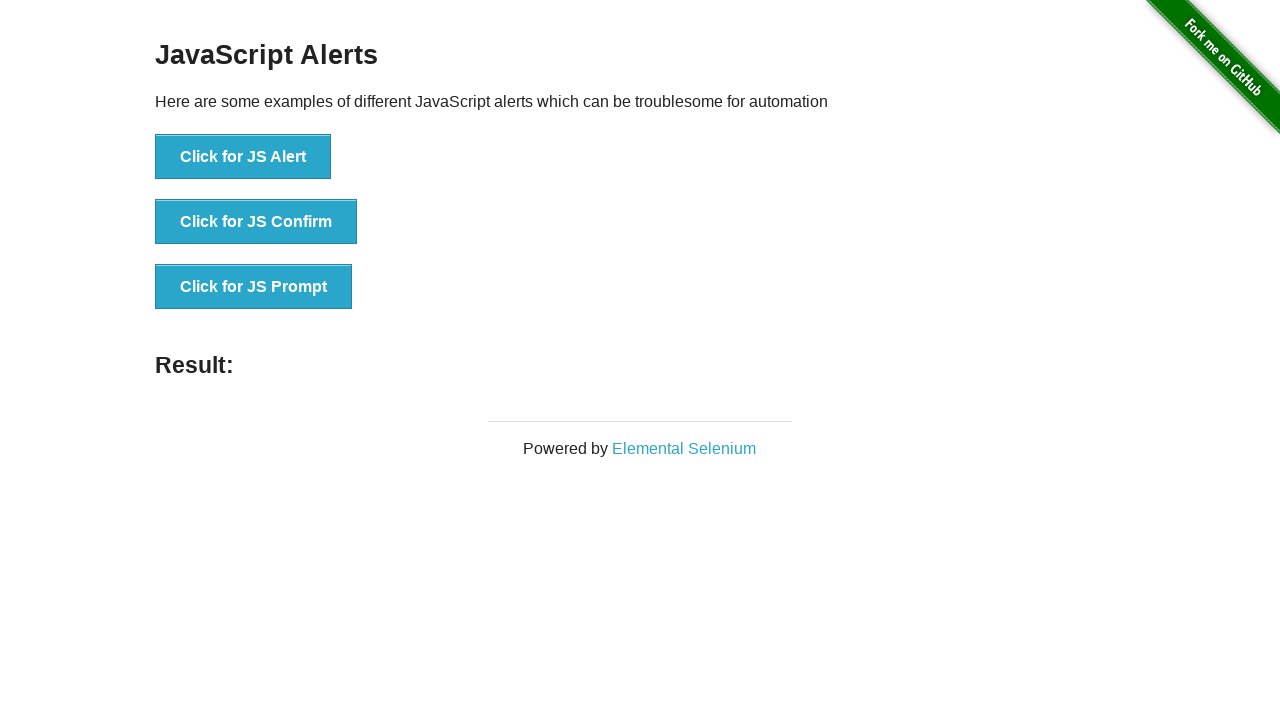

Clicked the 'Click for JS Alert' button at (243, 157) on xpath=//*[text()='Click for JS Alert']
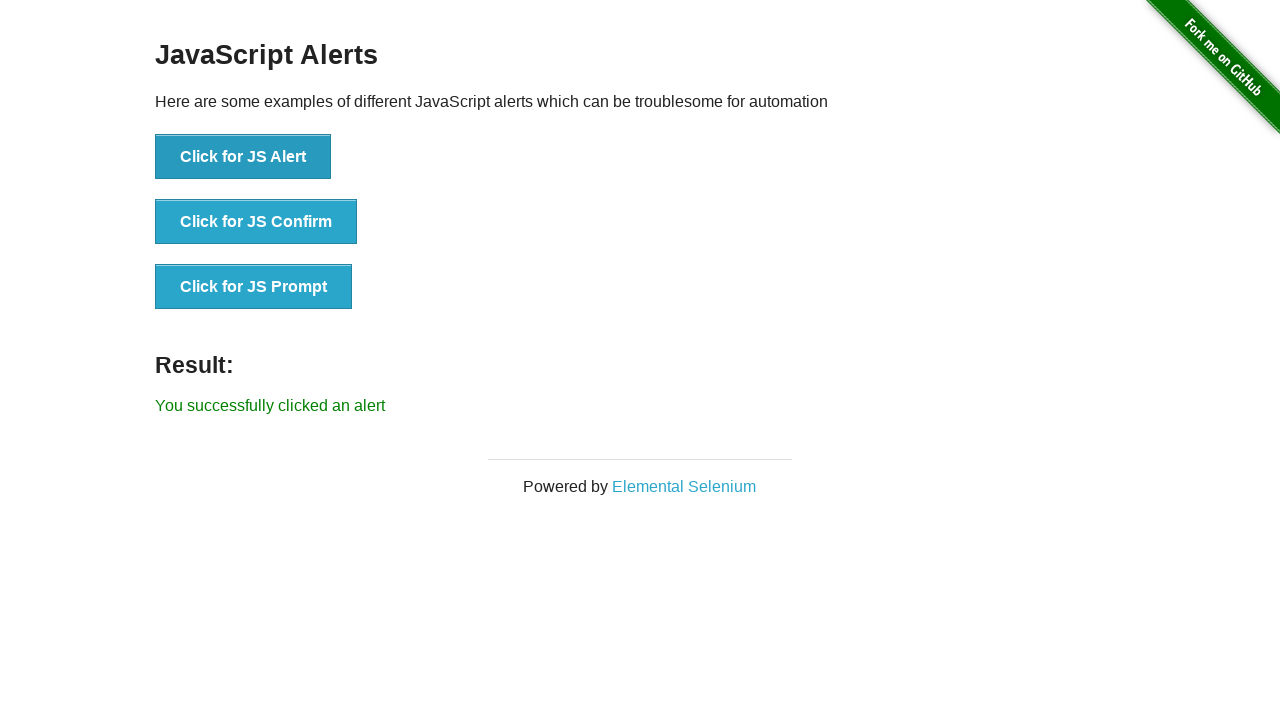

Set up dialog handler to accept alerts
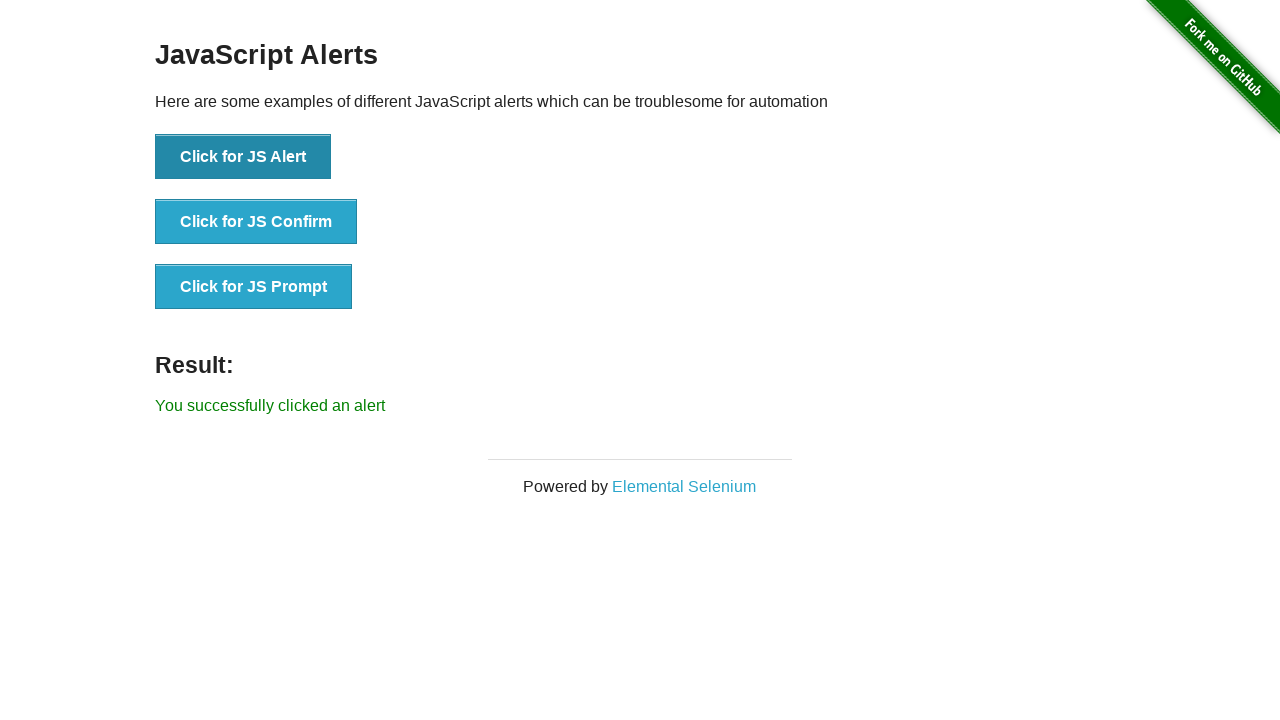

Clicked the 'Click for JS Alert' button and accepted the resulting JavaScript alert at (243, 157) on xpath=//*[text()='Click for JS Alert']
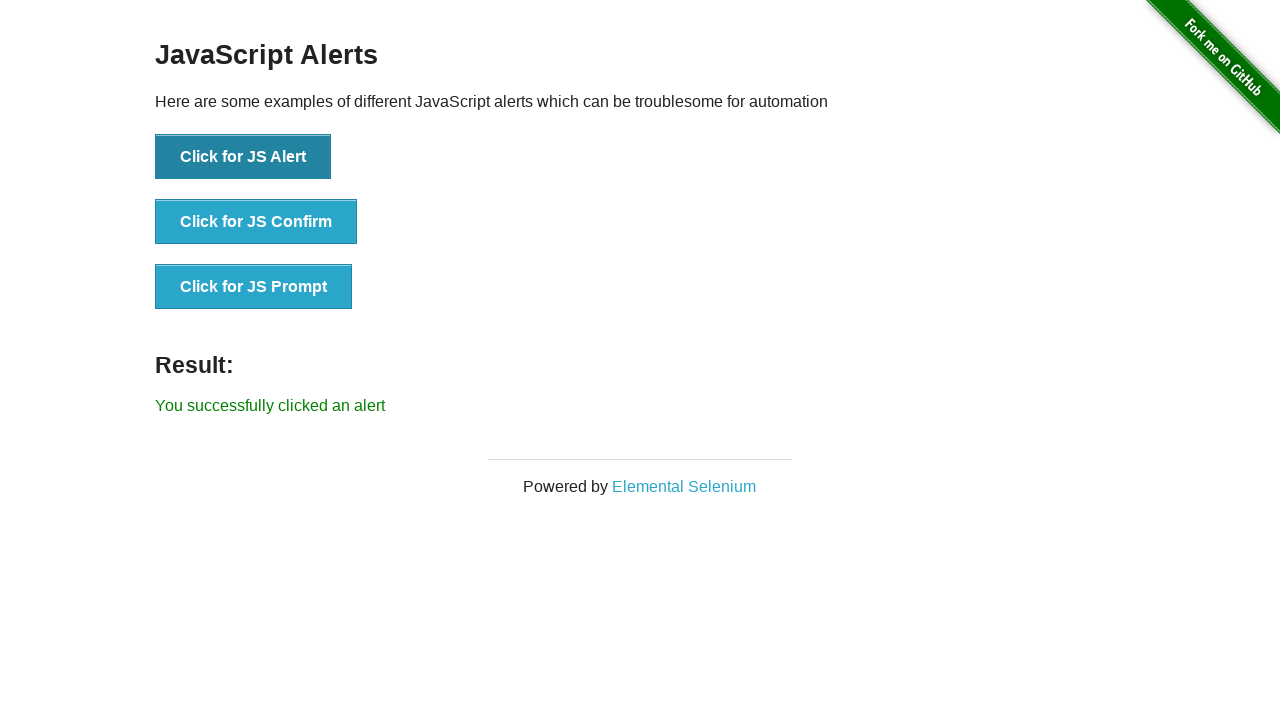

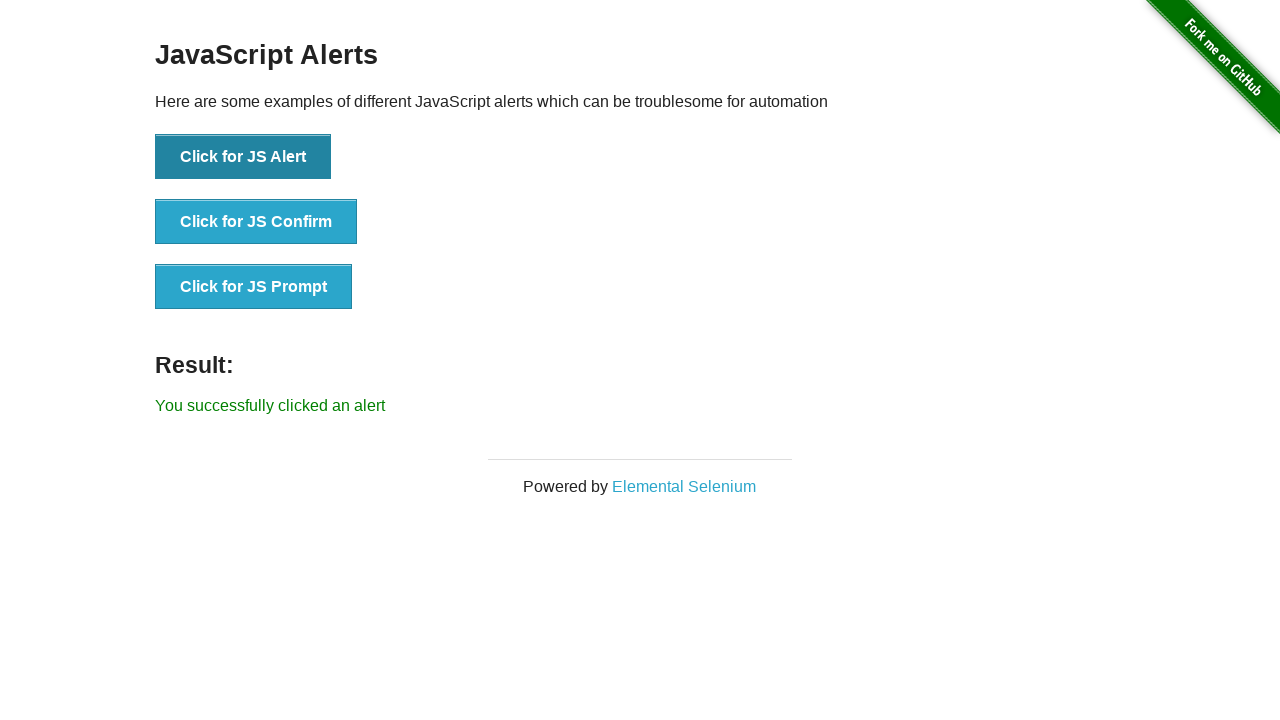